Tests infinite scroll functionality by scrolling down the page multiple times

Starting URL: https://the-internet.herokuapp.com/infinite_scroll

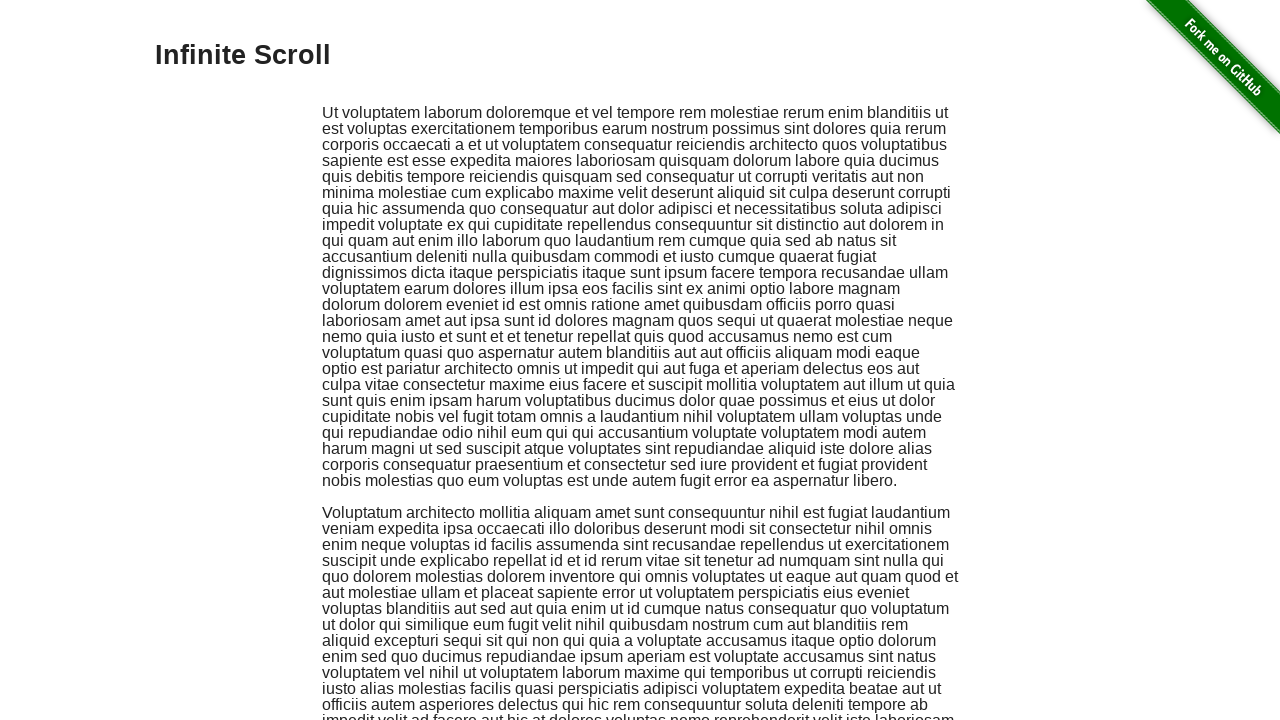

Navigated to infinite scroll test page
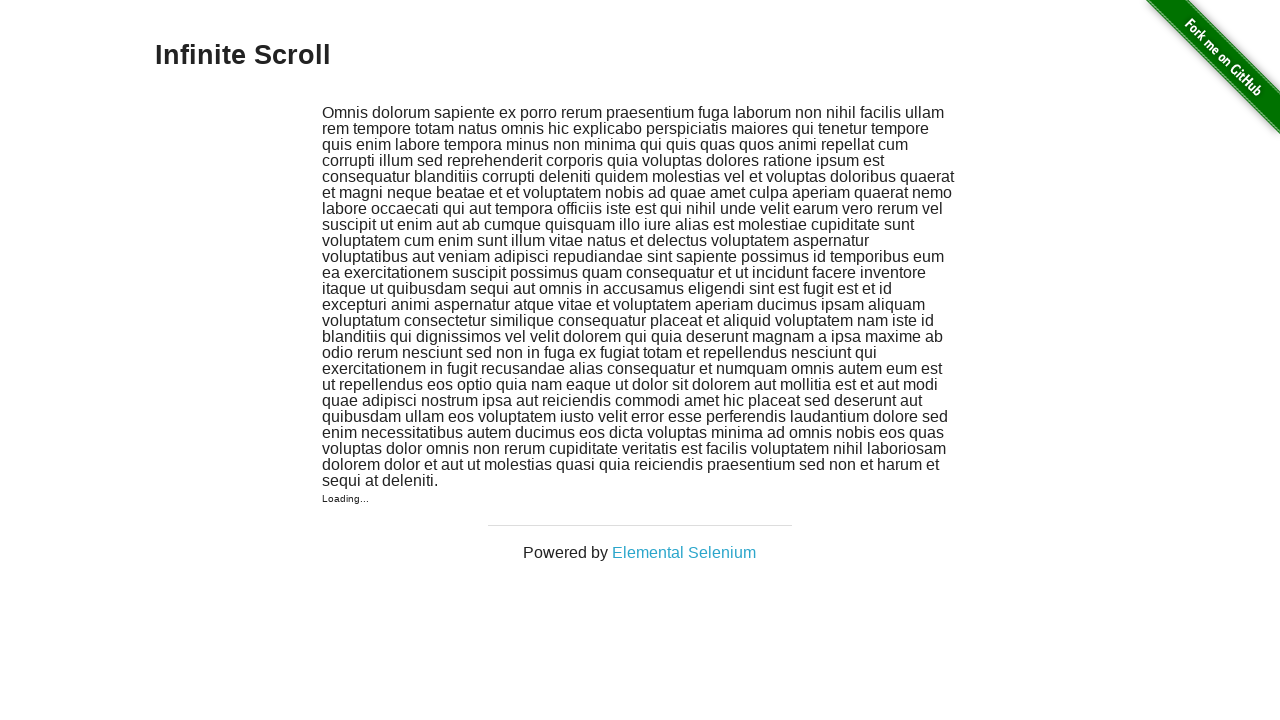

Scrolled down (iteration 1)
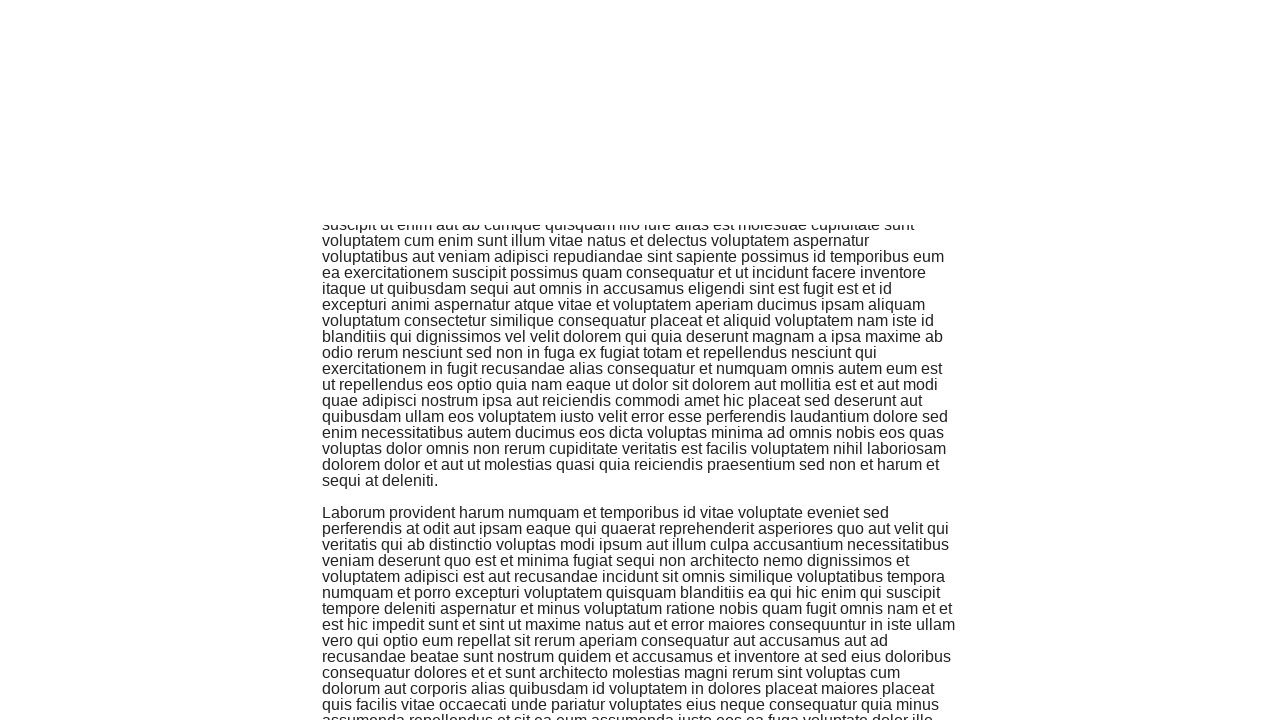

Waited for content to load after scroll (iteration 1)
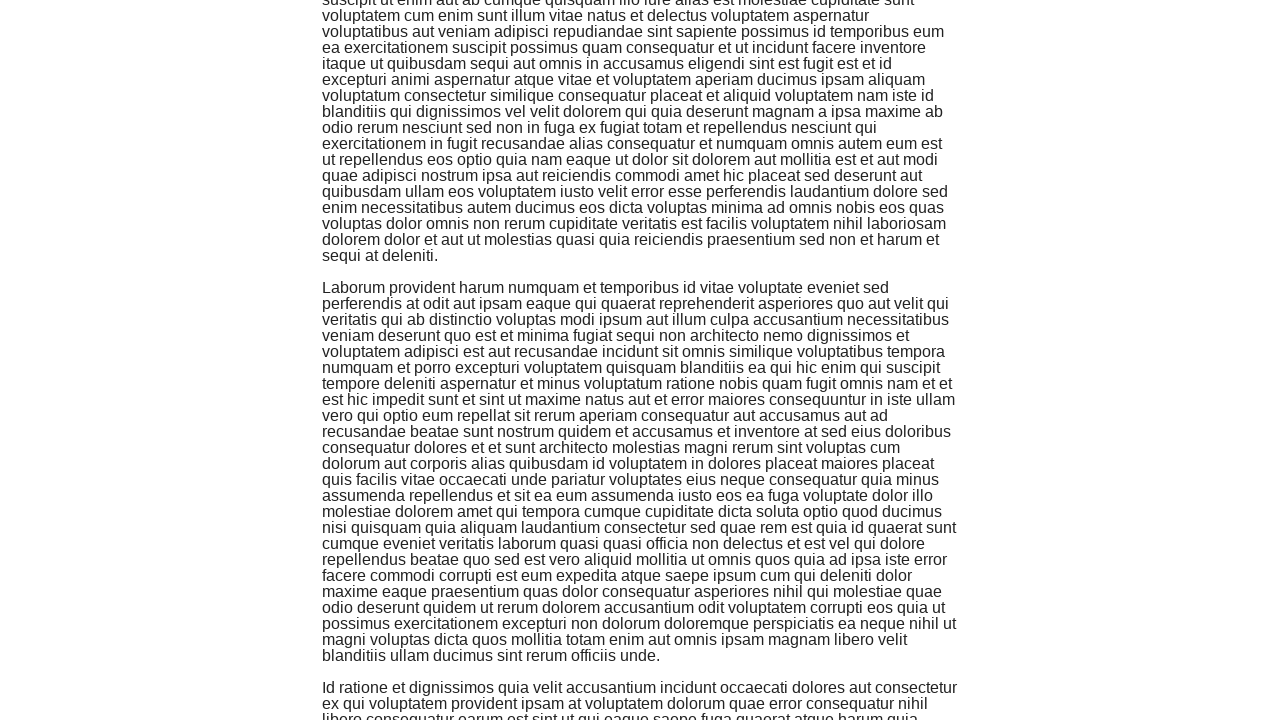

Scrolled down (iteration 2)
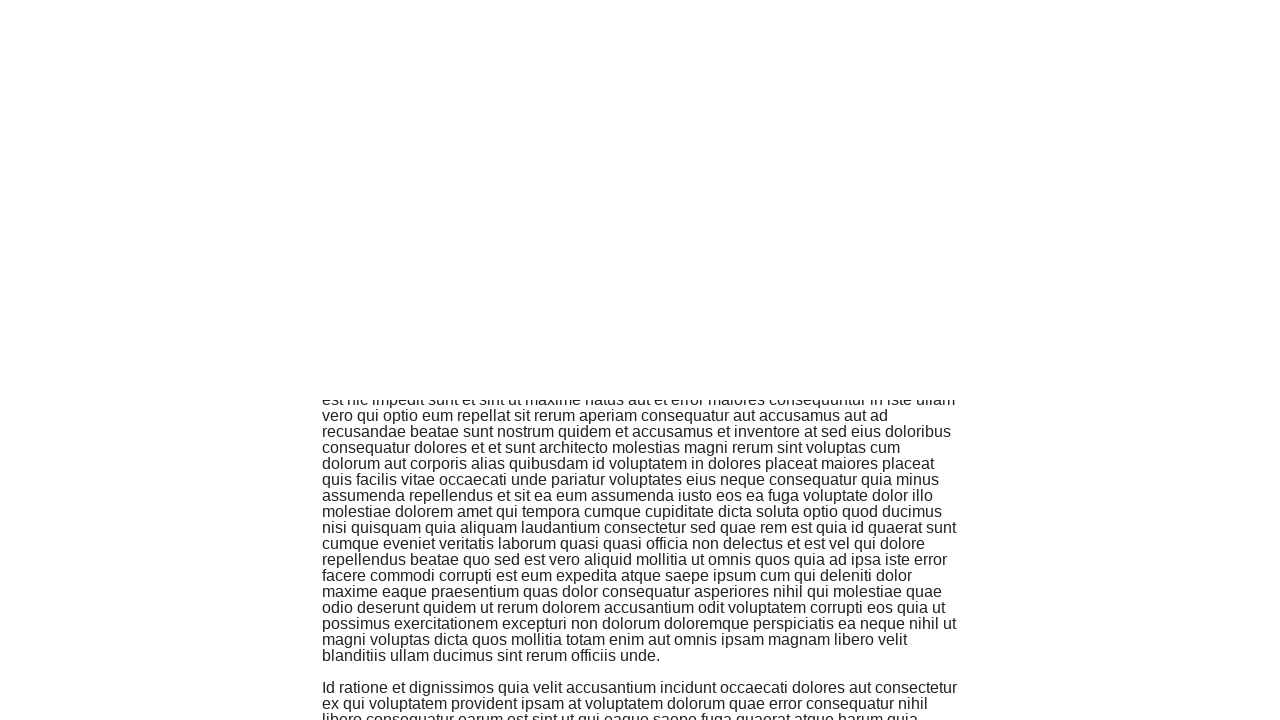

Waited for content to load after scroll (iteration 2)
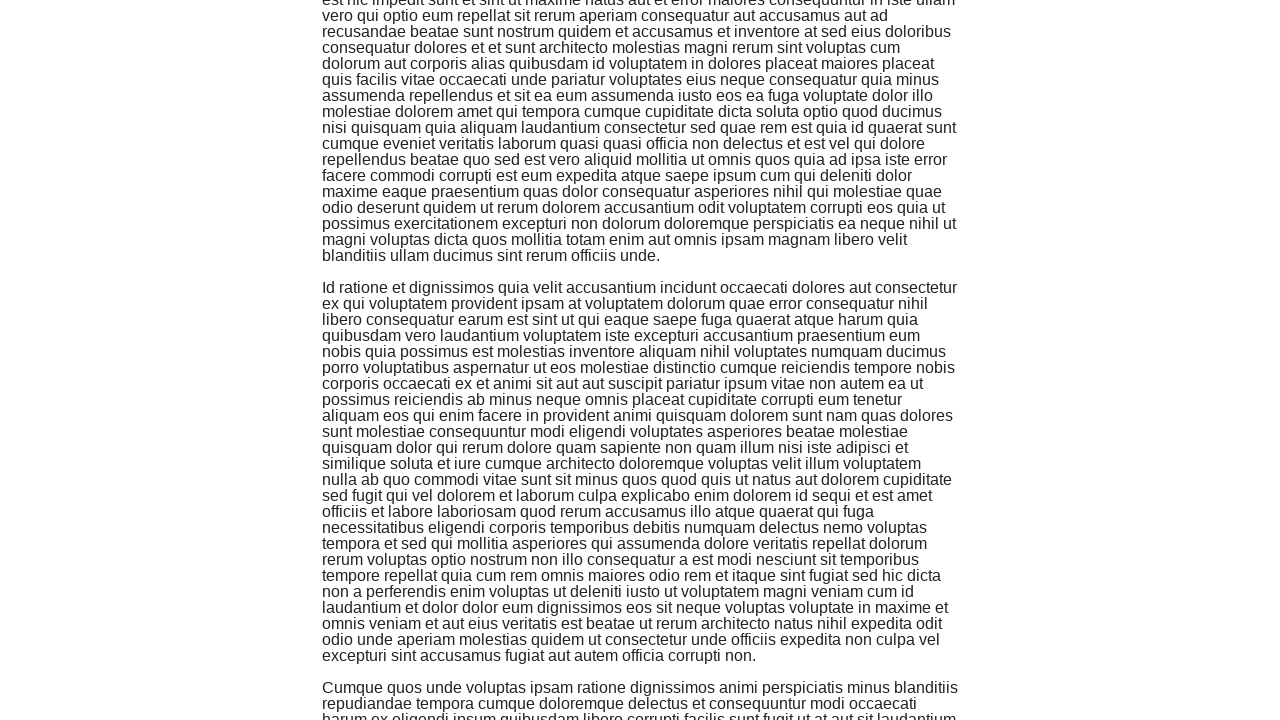

Scrolled down (iteration 3)
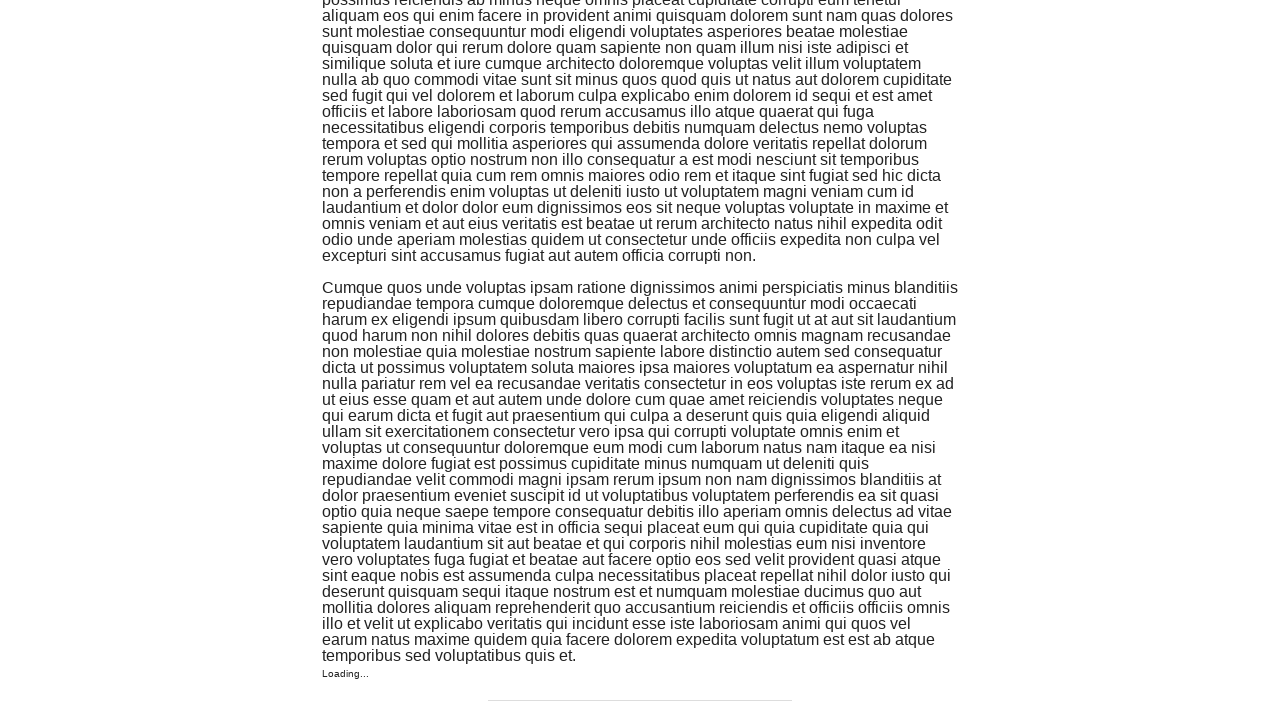

Waited for content to load after scroll (iteration 3)
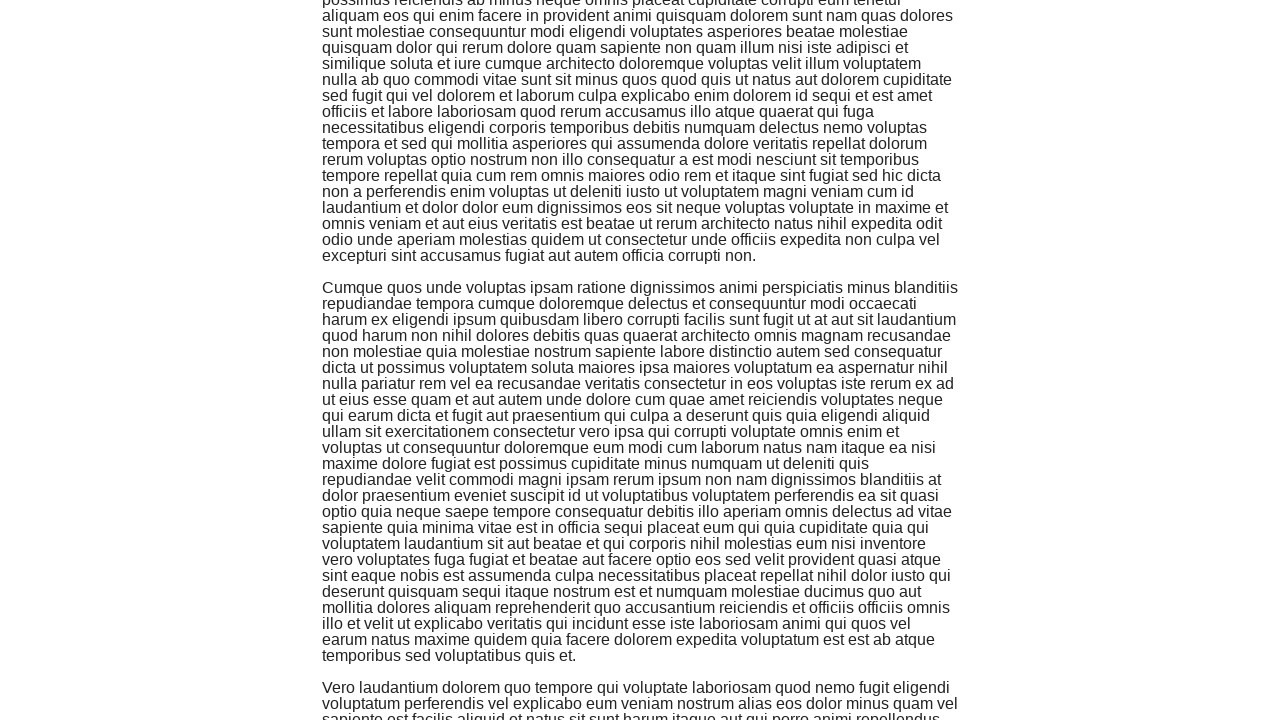

Scrolled down (iteration 4)
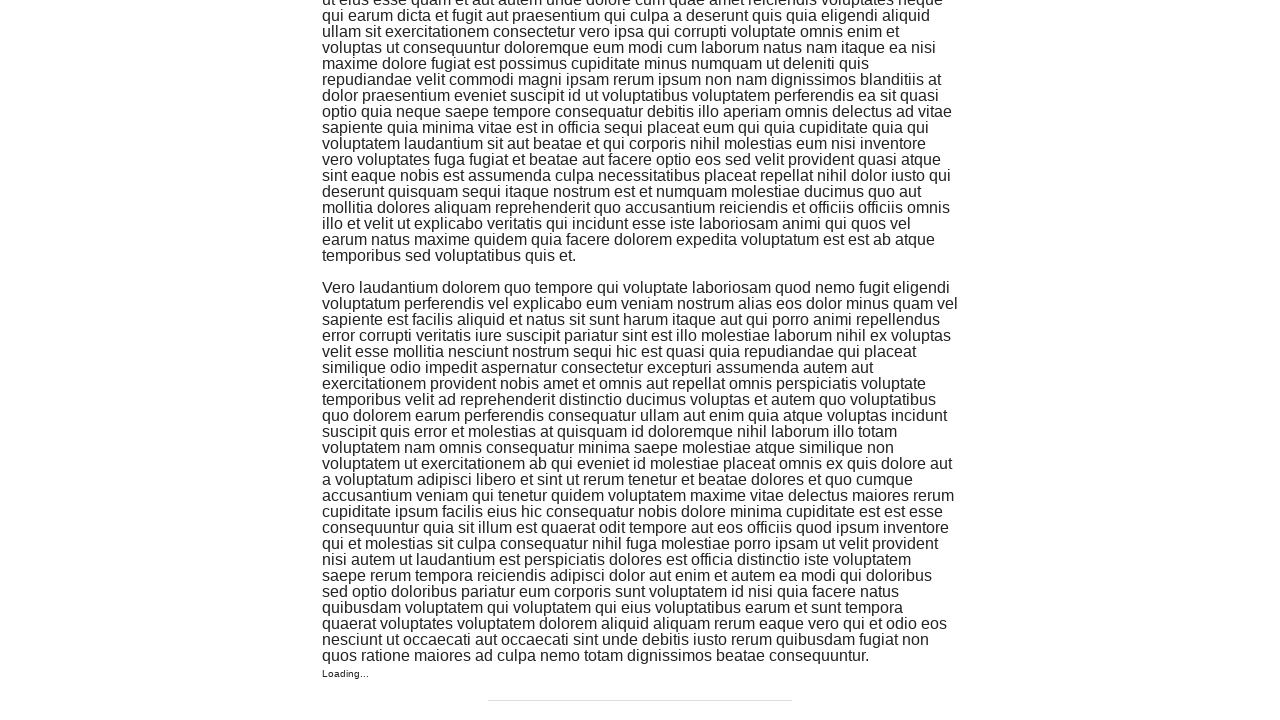

Waited for content to load after scroll (iteration 4)
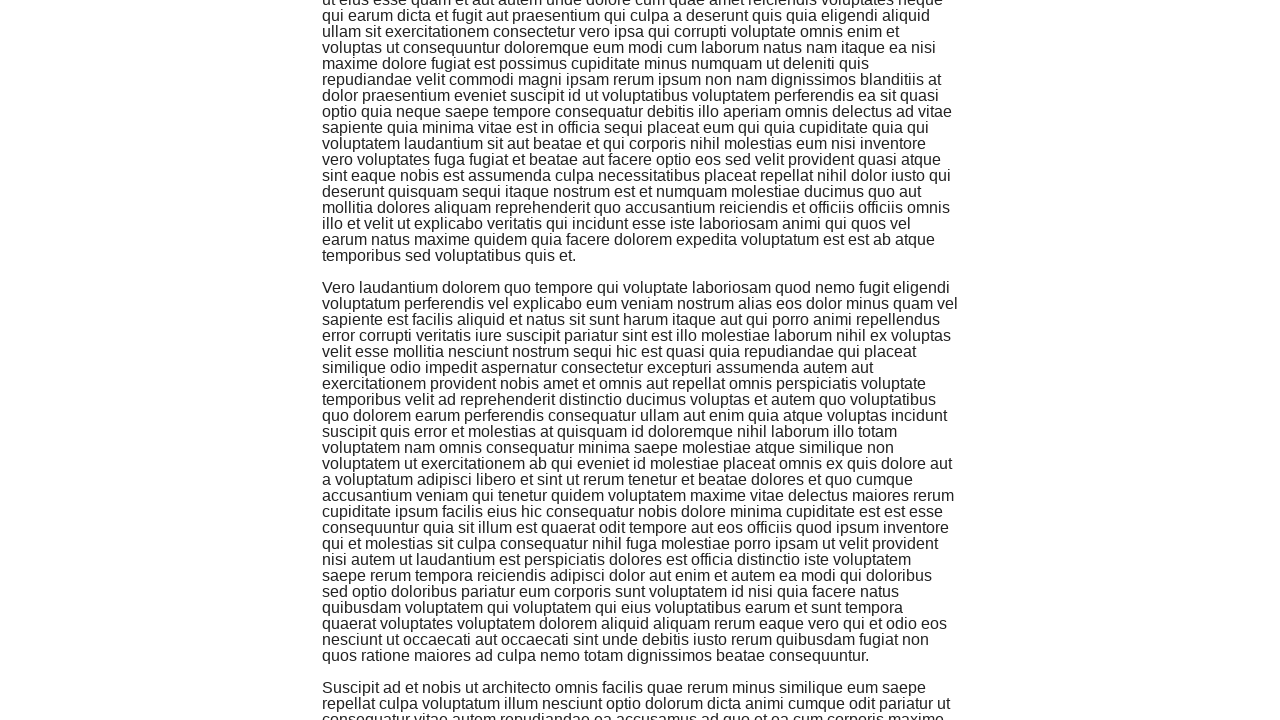

Scrolled down (iteration 5)
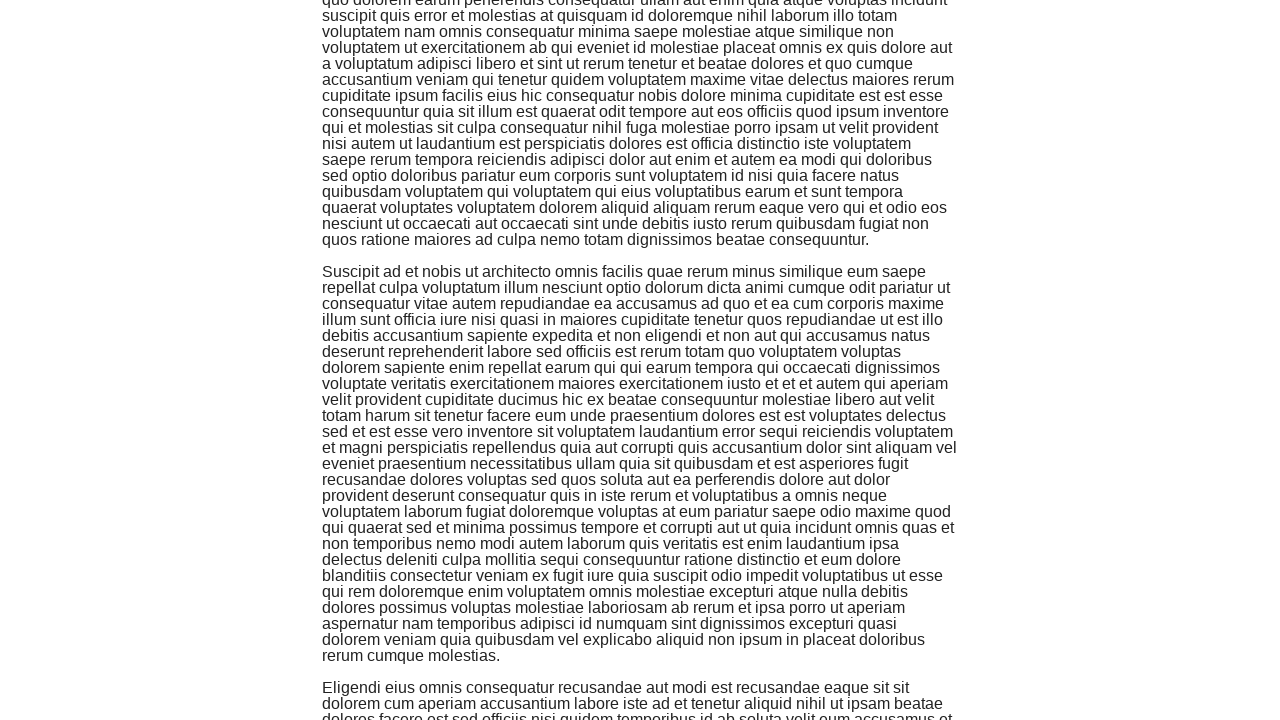

Waited for content to load after scroll (iteration 5)
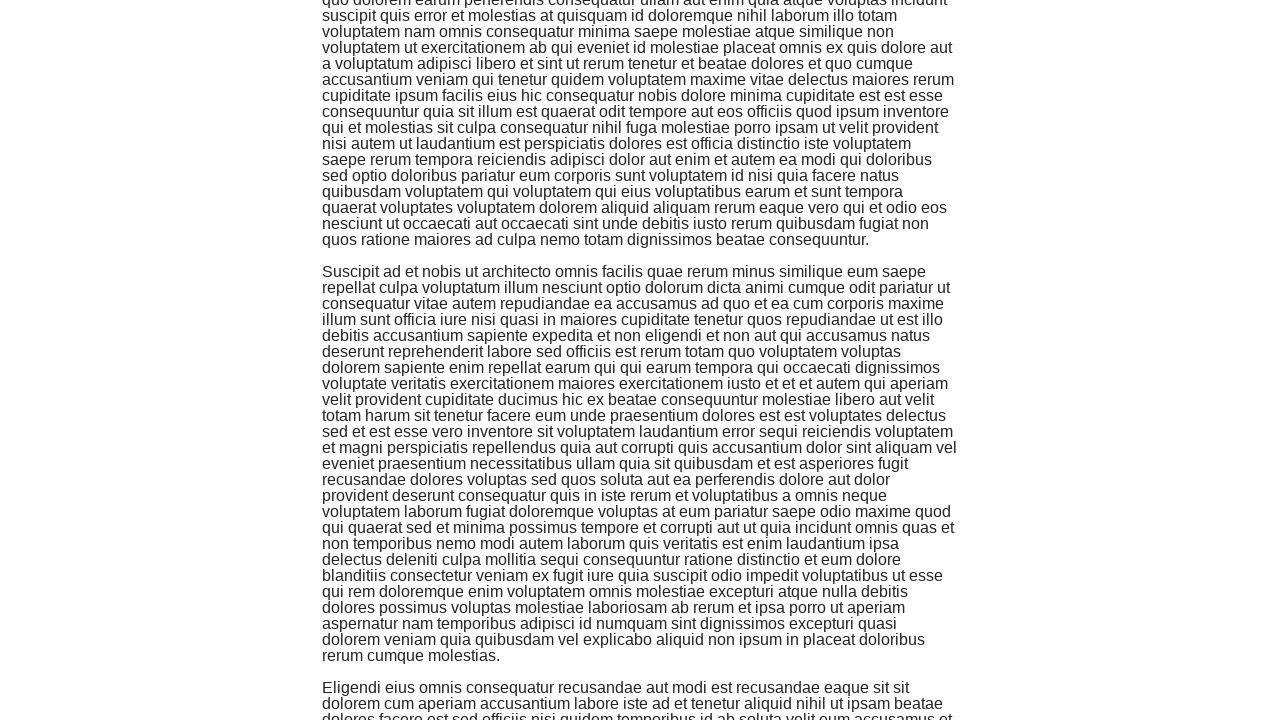

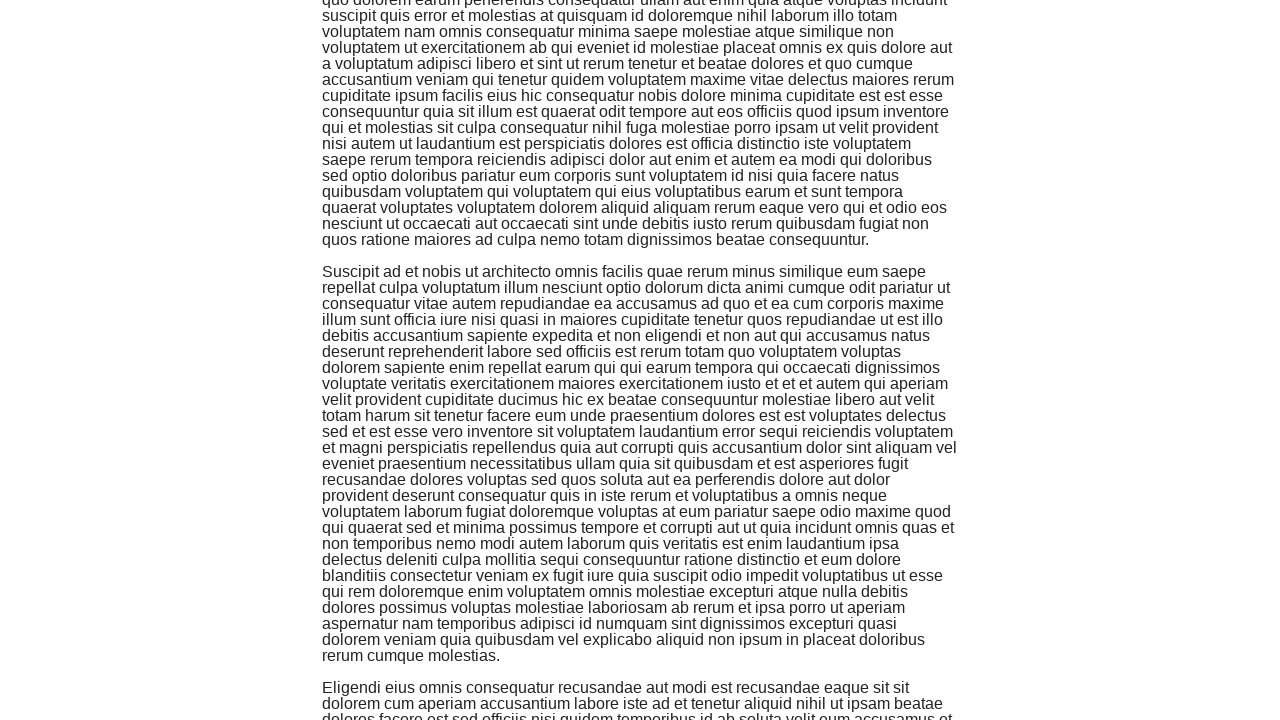